Tests checkbox functionality on an automation practice page by clicking a checkbox, verifying it's selected, clicking again to deselect, and verifying the count of all checkboxes on the page.

Starting URL: https://rahulshettyacademy.com/AutomationPractice/

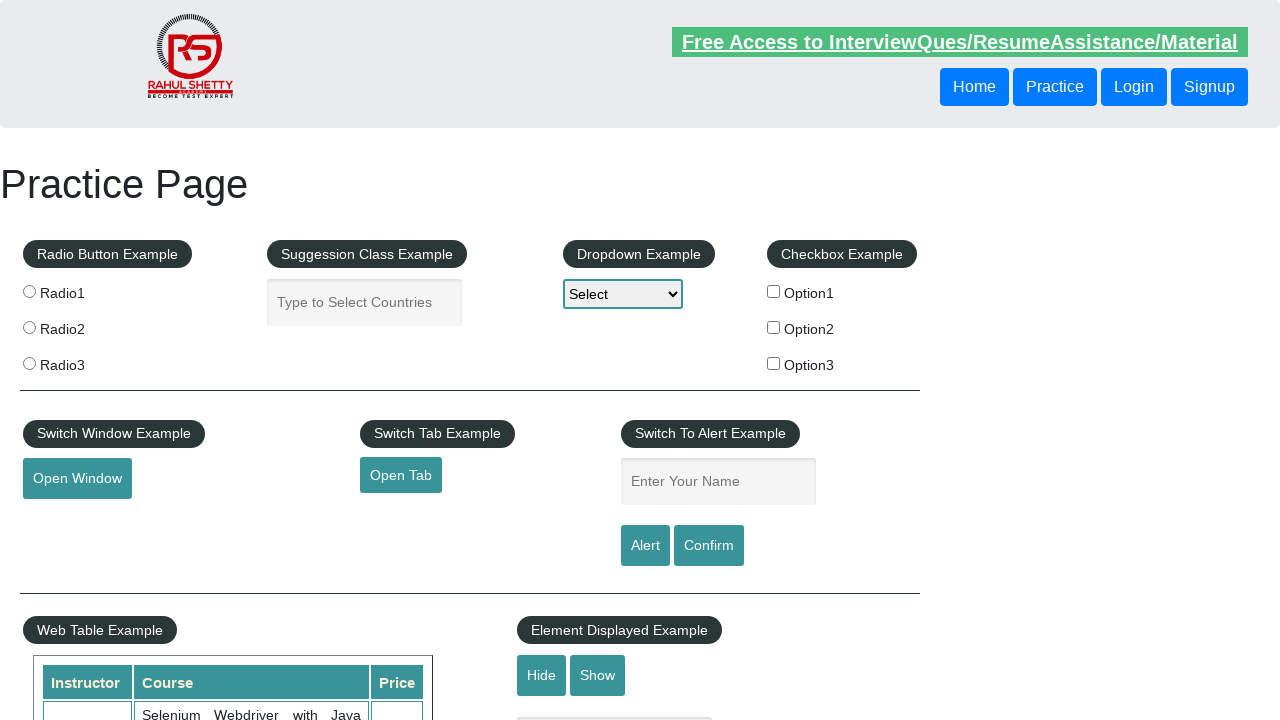

Navigated to automation practice page
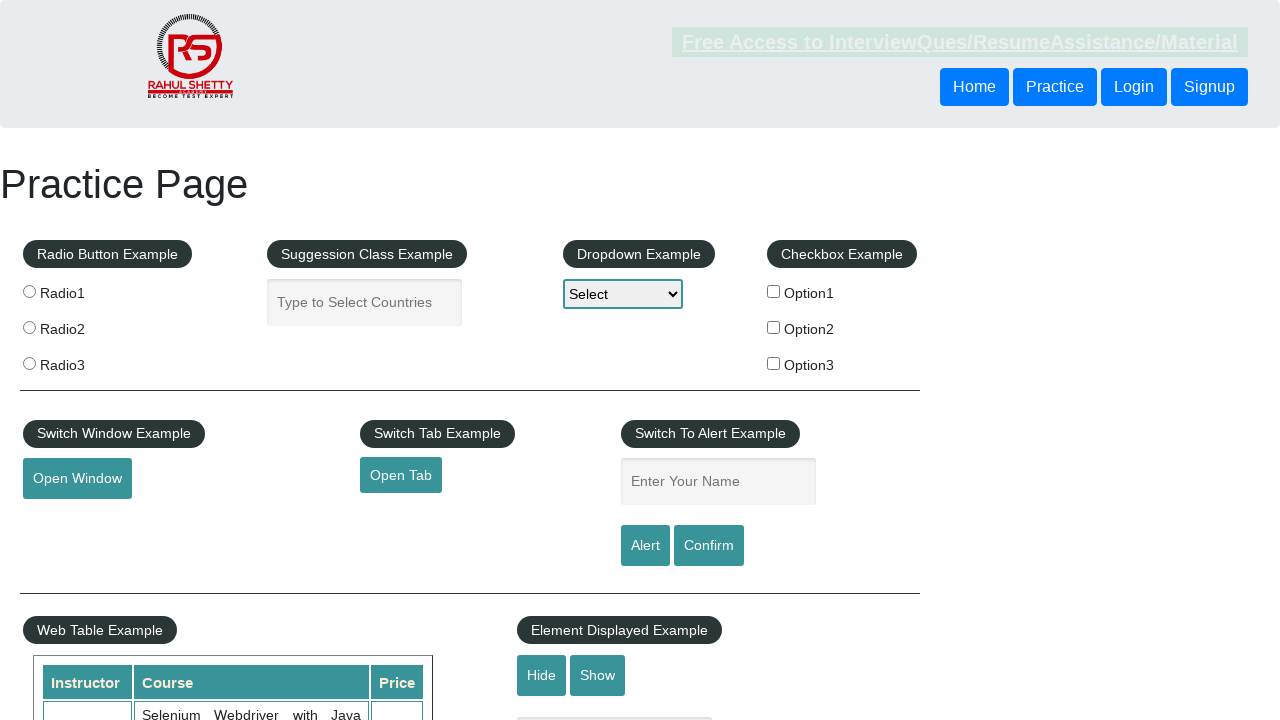

Clicked the first checkbox to select it at (774, 291) on #checkBoxOption1
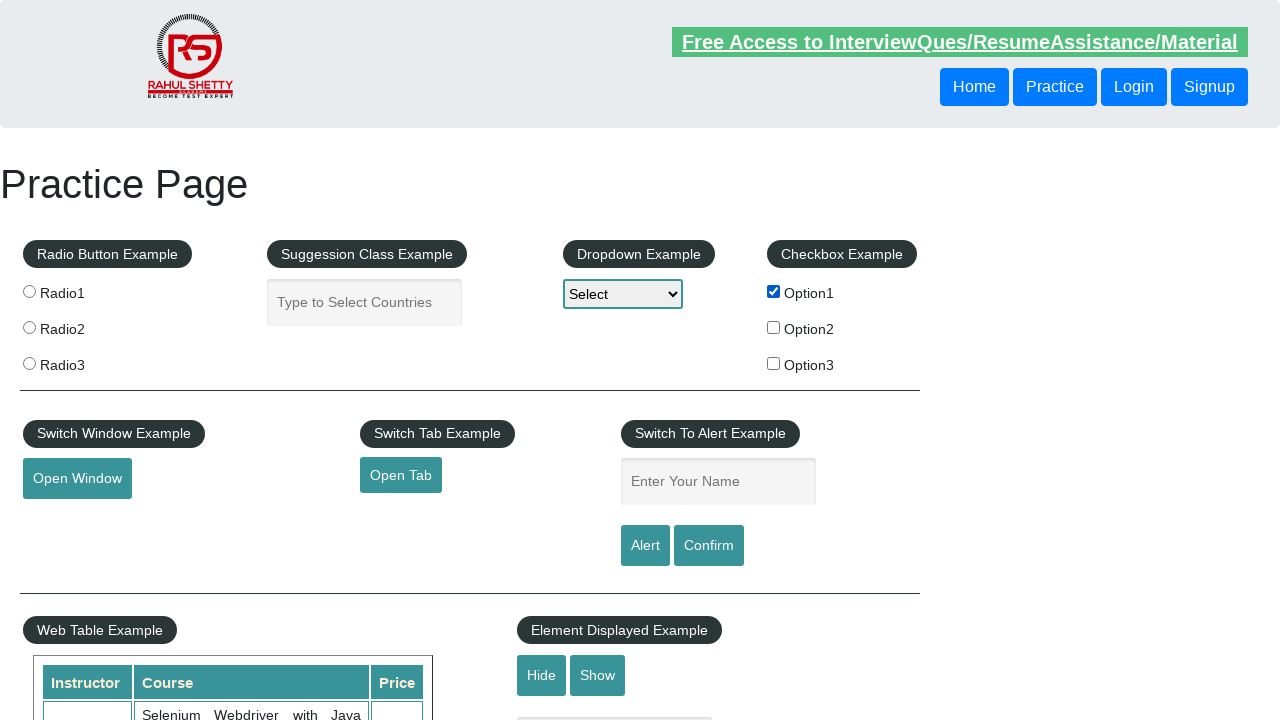

Verified that checkbox is selected
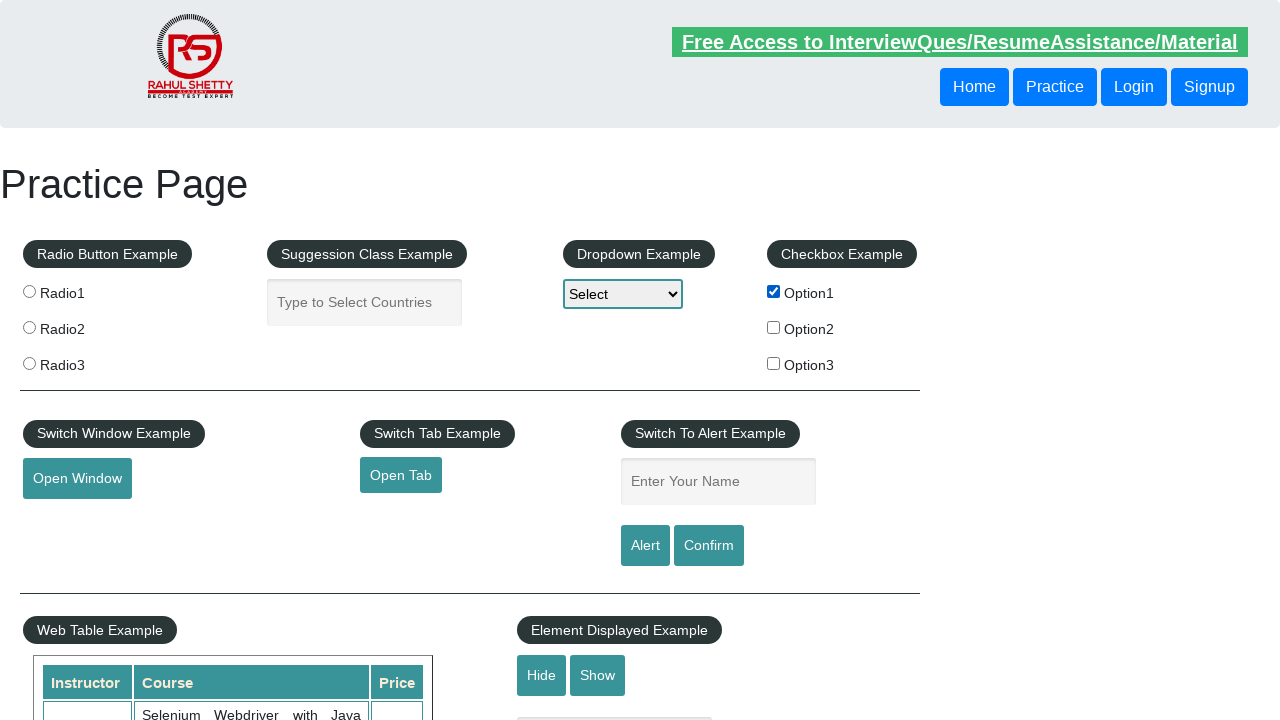

Clicked the first checkbox to deselect it at (774, 291) on #checkBoxOption1
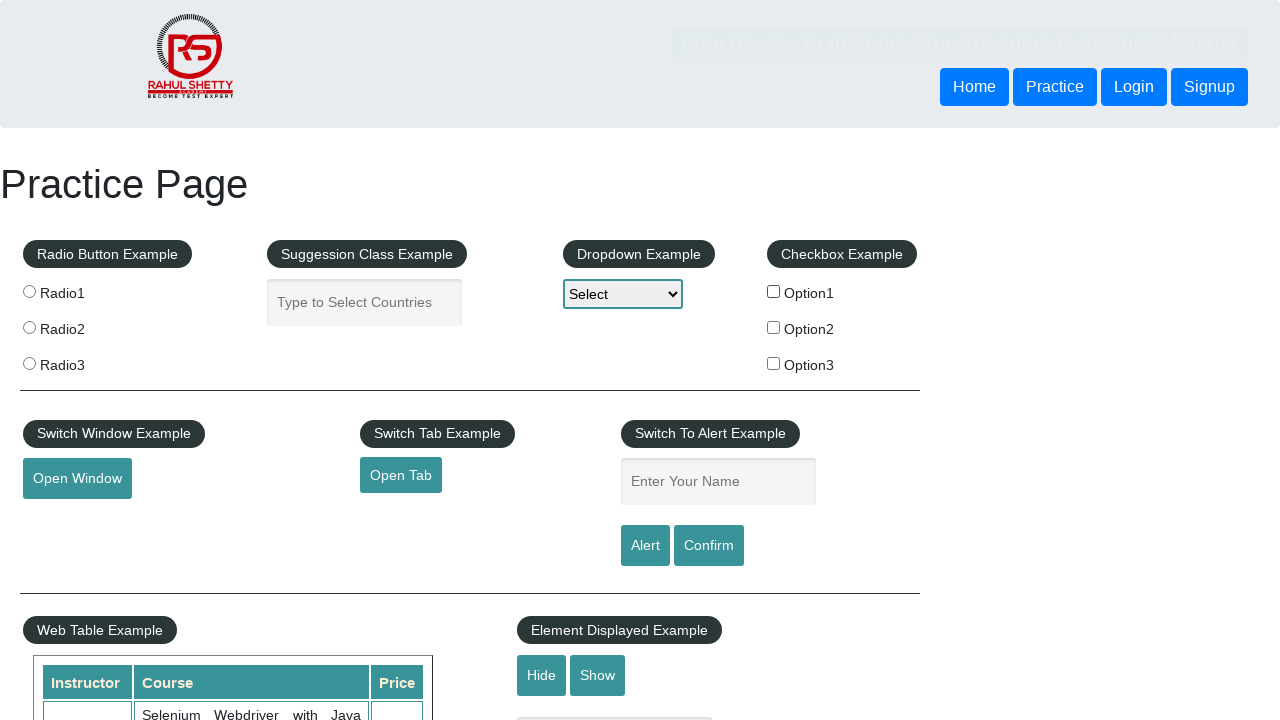

Verified that checkbox is deselected
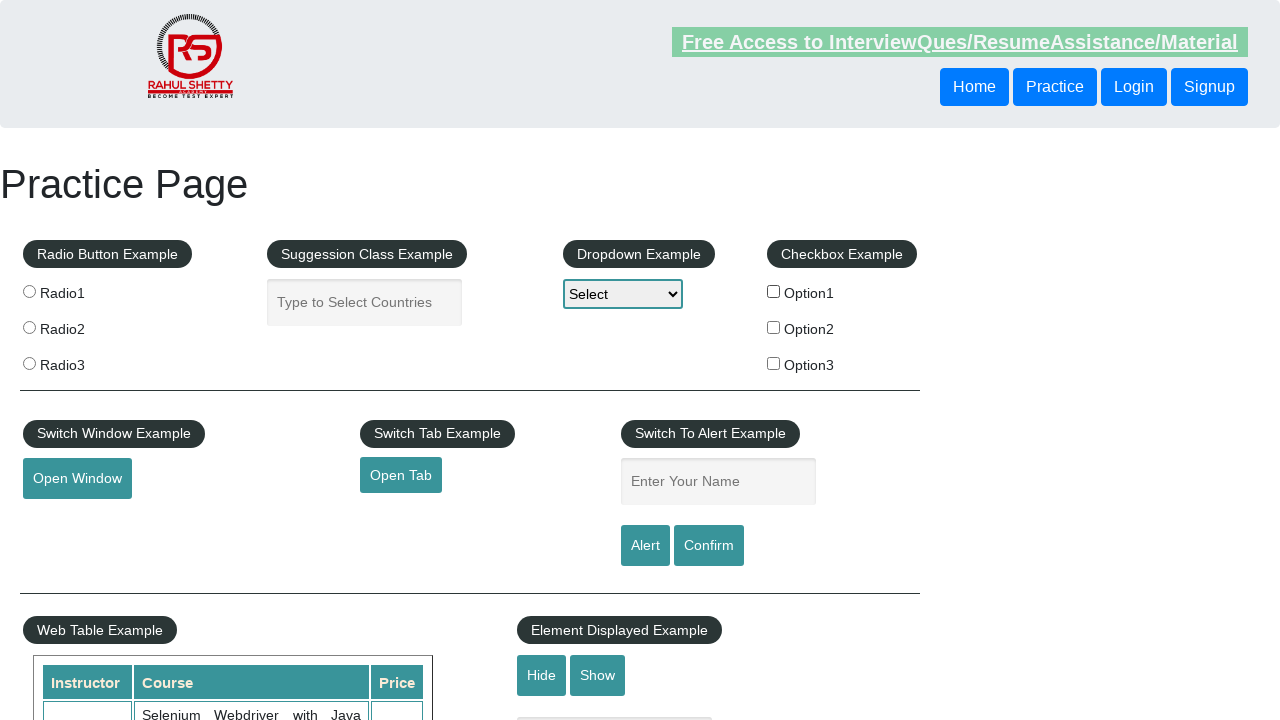

Verified that page contains 3 checkboxes
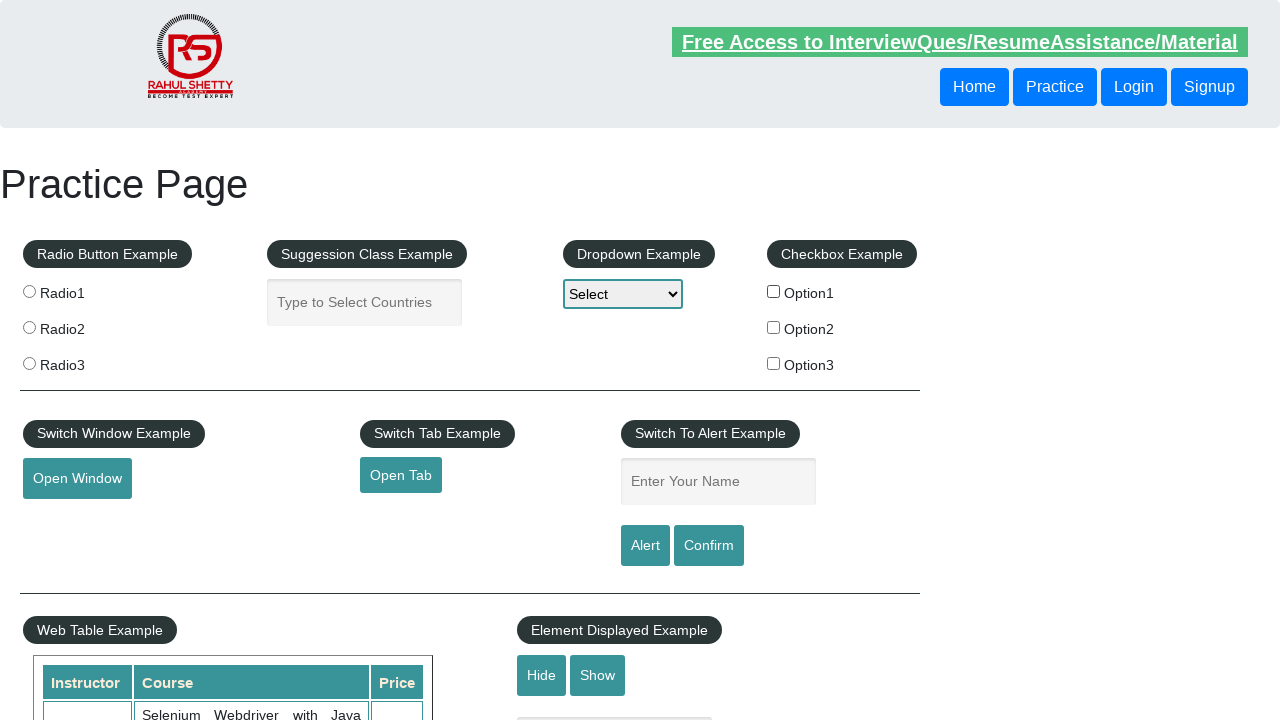

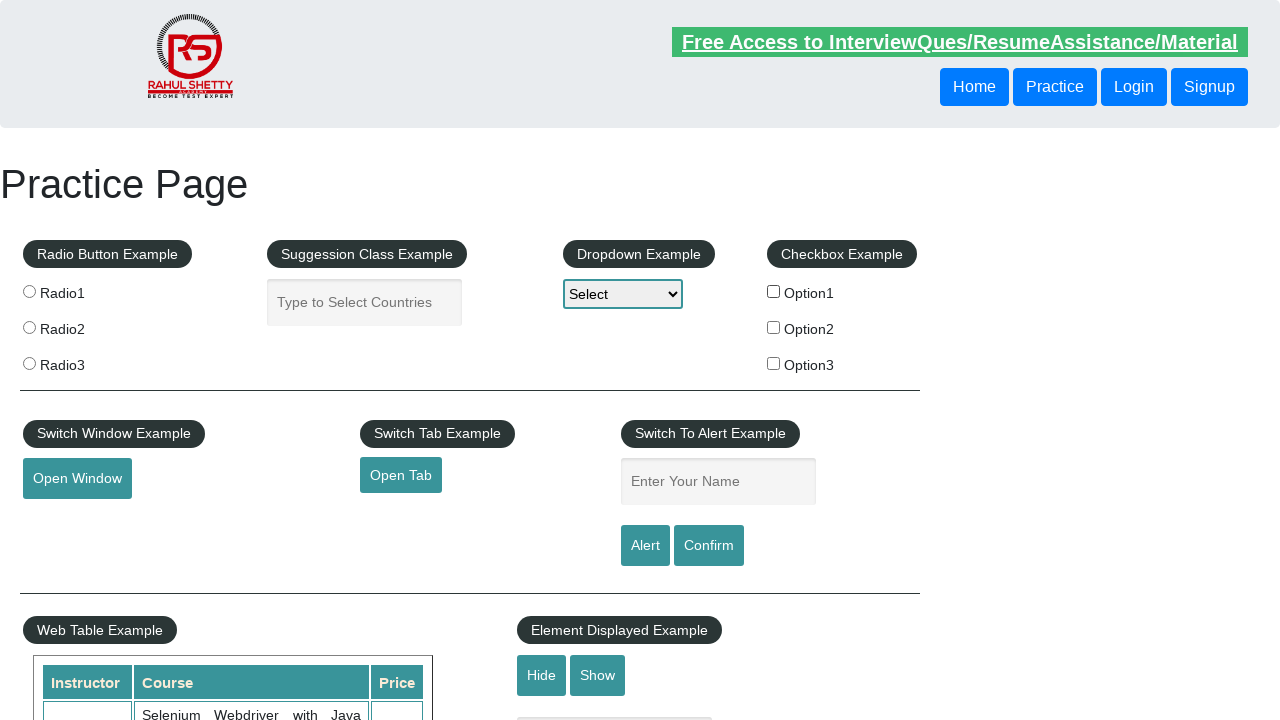